Tests various alert and dialog interactions on a practice website, including simple alerts, confirm dialogs, prompt dialogs, sweet alerts, and modal dialogs - accepting, dismissing, and entering text into different types of alerts.

Starting URL: https://www.leafground.com/alert.xhtml

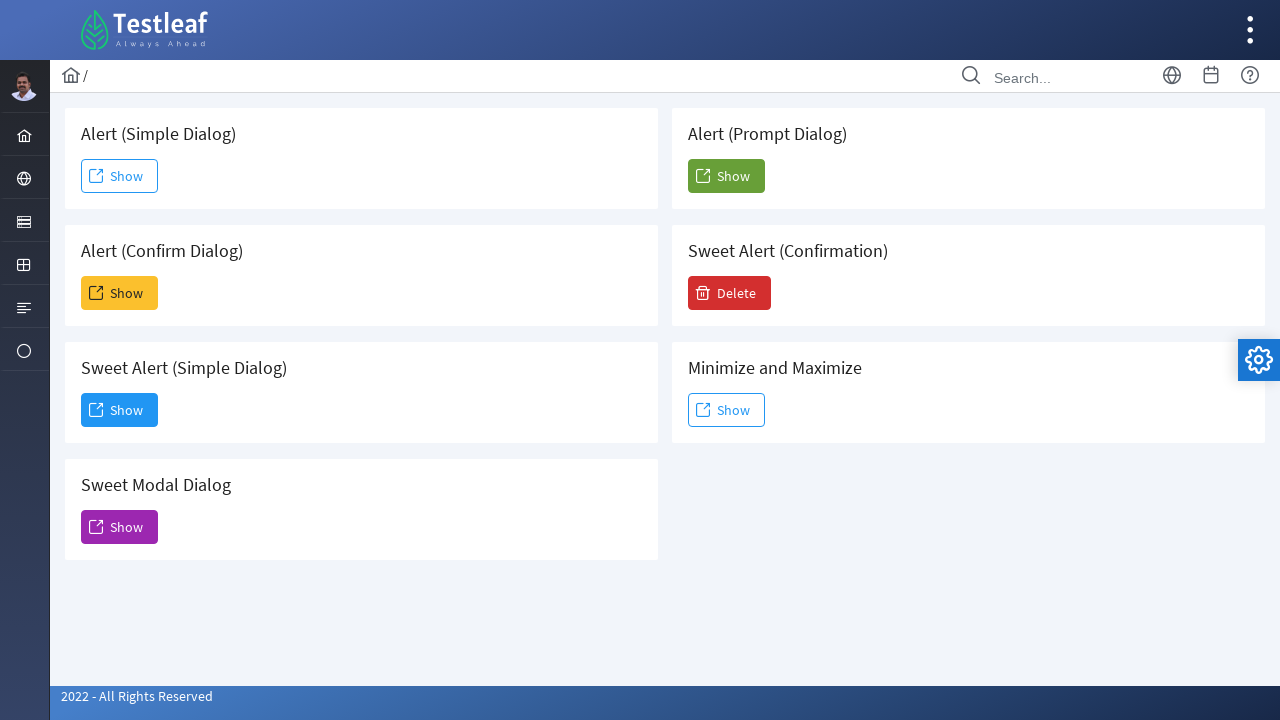

Clicked Show button for simple alert at (120, 176) on (//span[text()='Show'])[1]
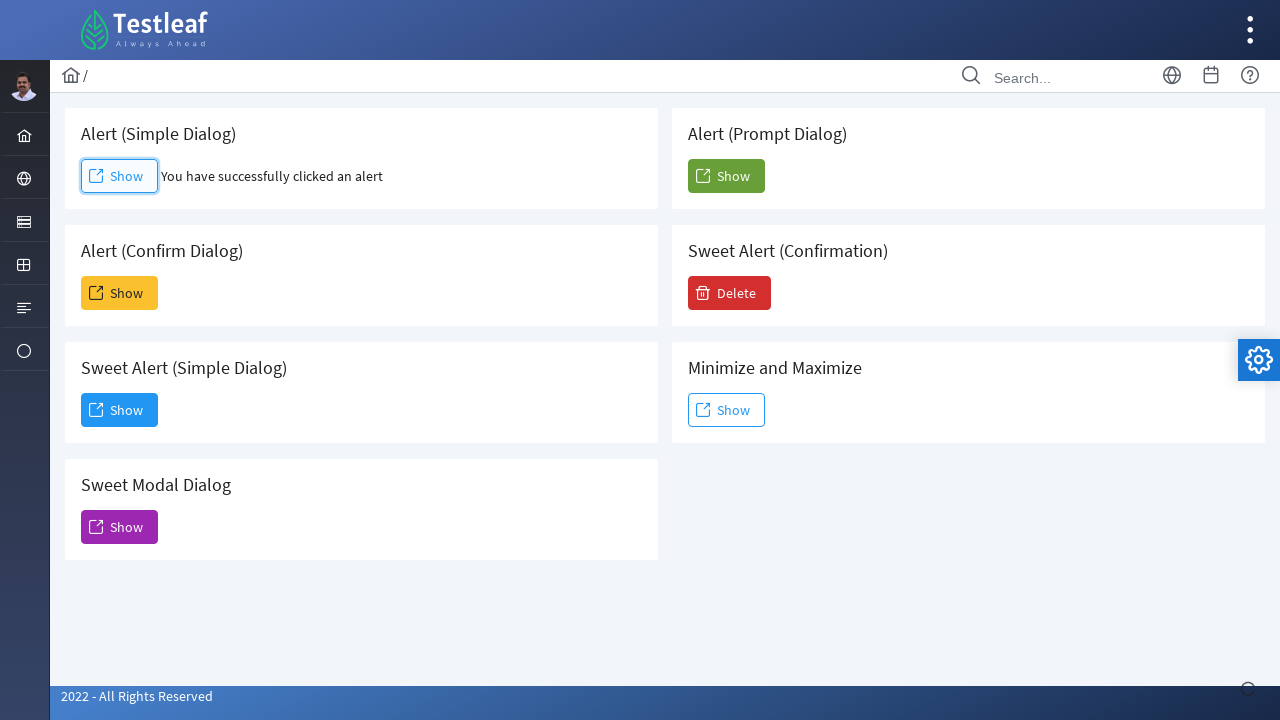

Set up dialog handler to accept alerts
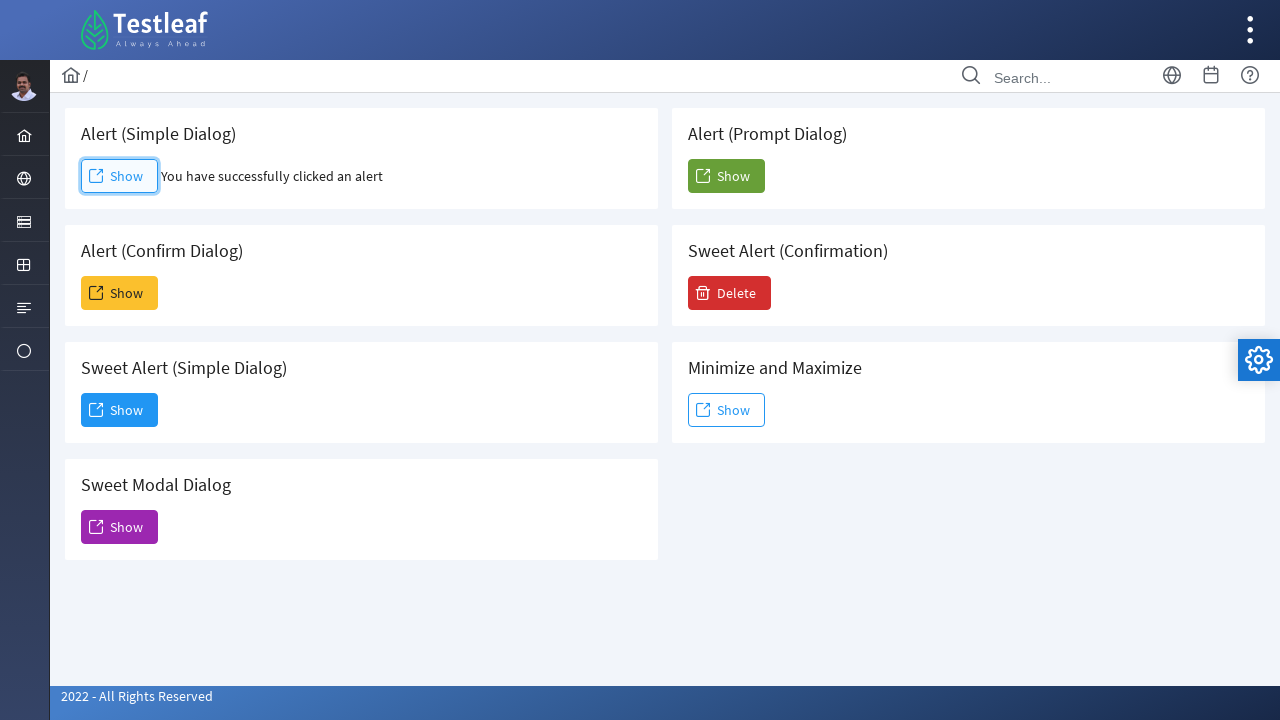

Simple alert result displayed
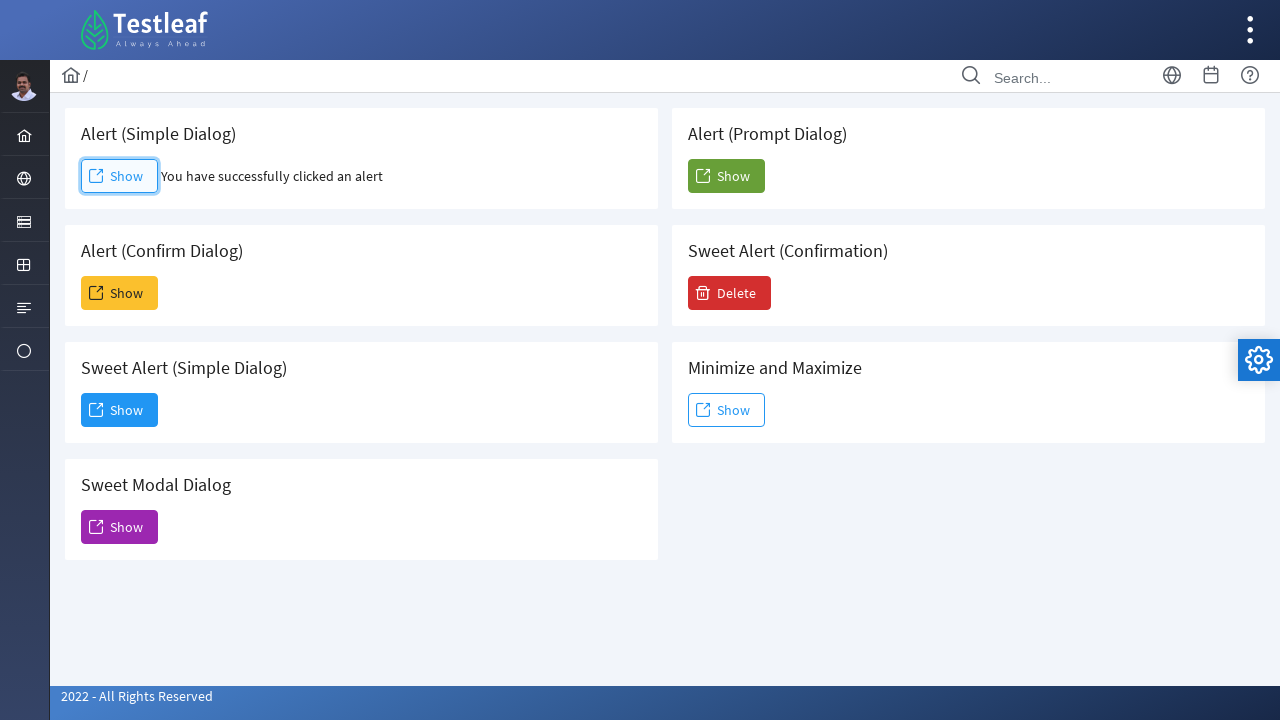

Clicked Show button for confirm dialog at (120, 293) on (//span[text()='Show'])[2]
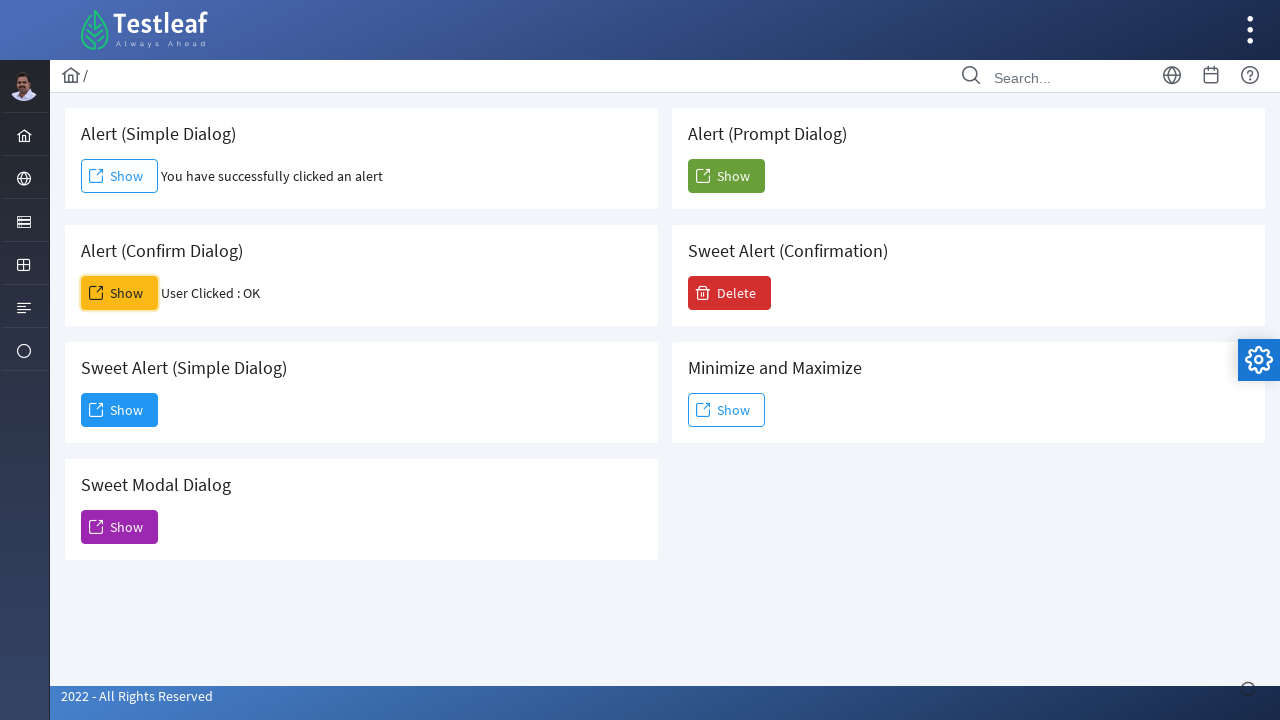

Confirm dialog result displayed
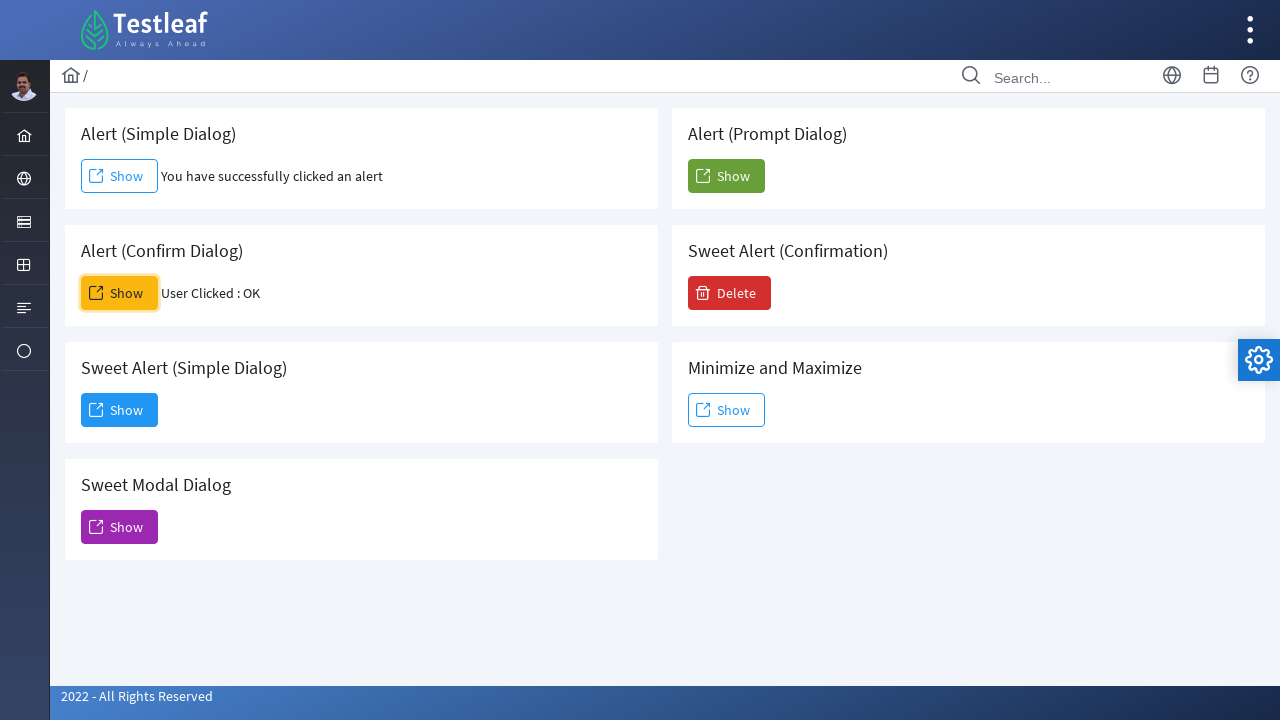

Clicked Show button for sweet alert at (120, 410) on (//span[text()='Show'])[3]
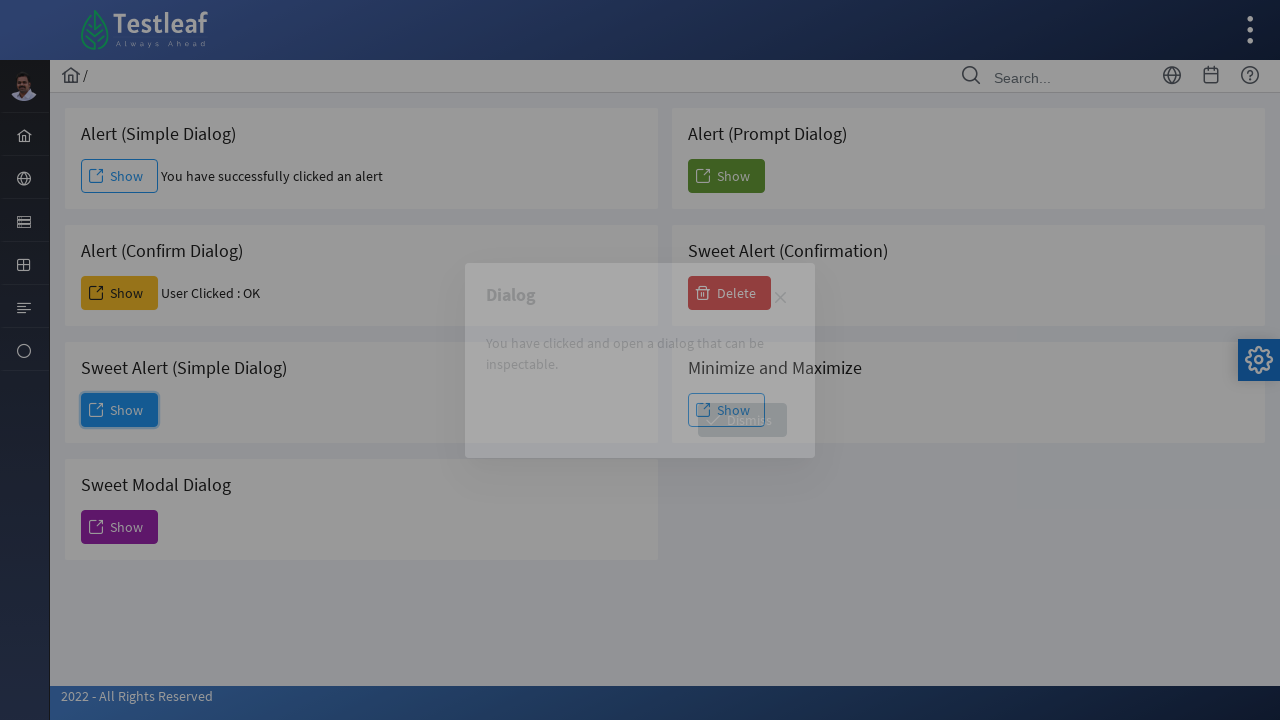

Sweet alert dialog appeared
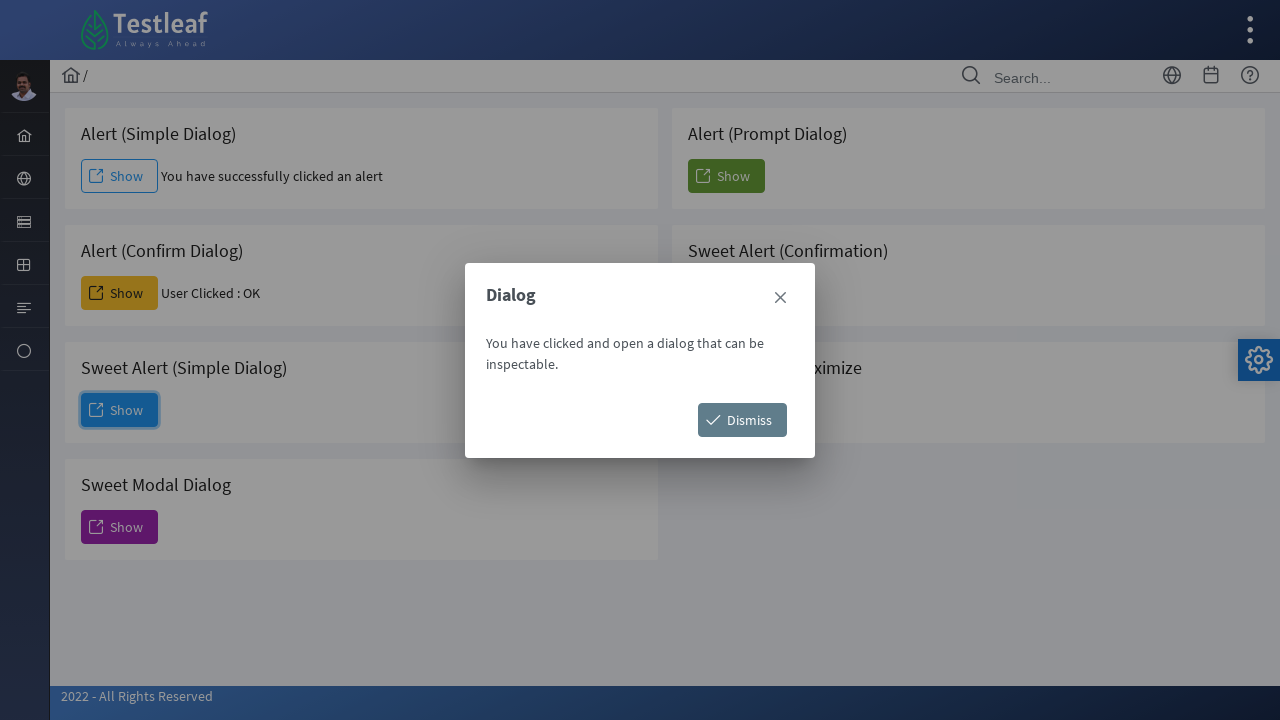

Dismissed sweet alert at (742, 420) on xpath=//span[text()='Dismiss']
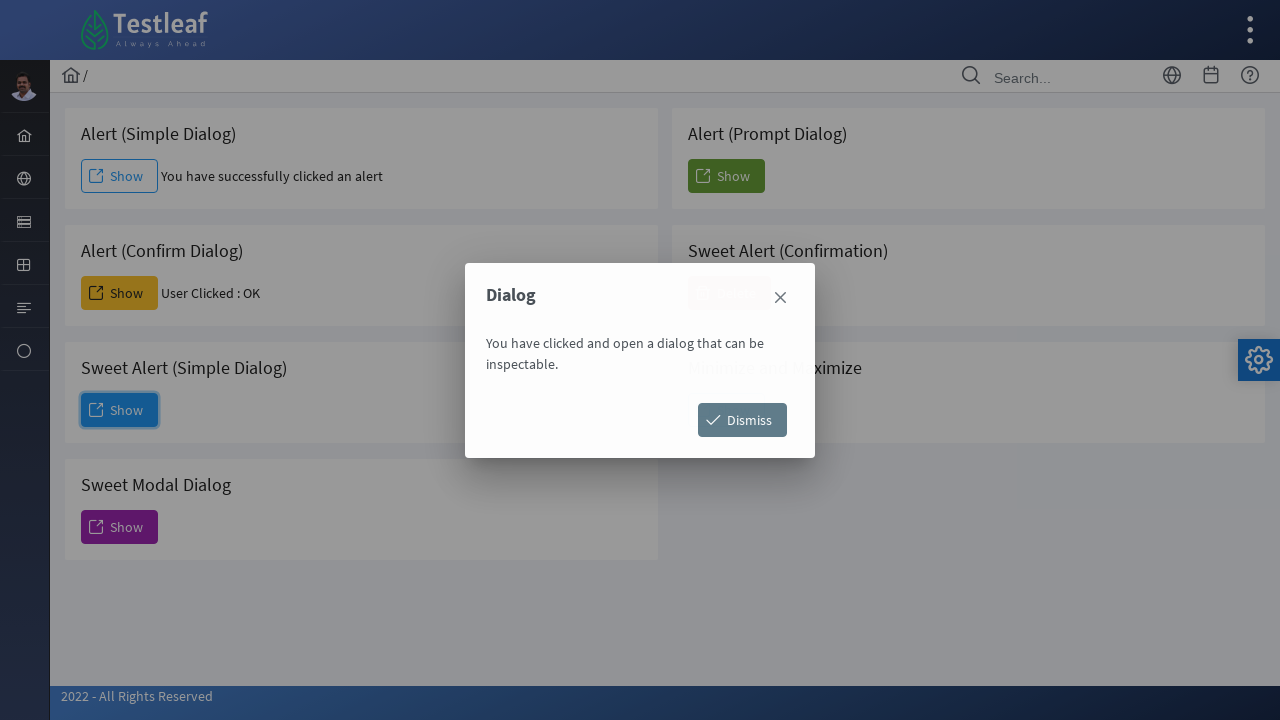

Clicked Show button for sweet modal dialog at (120, 527) on (//span[text()='Show'])[4]
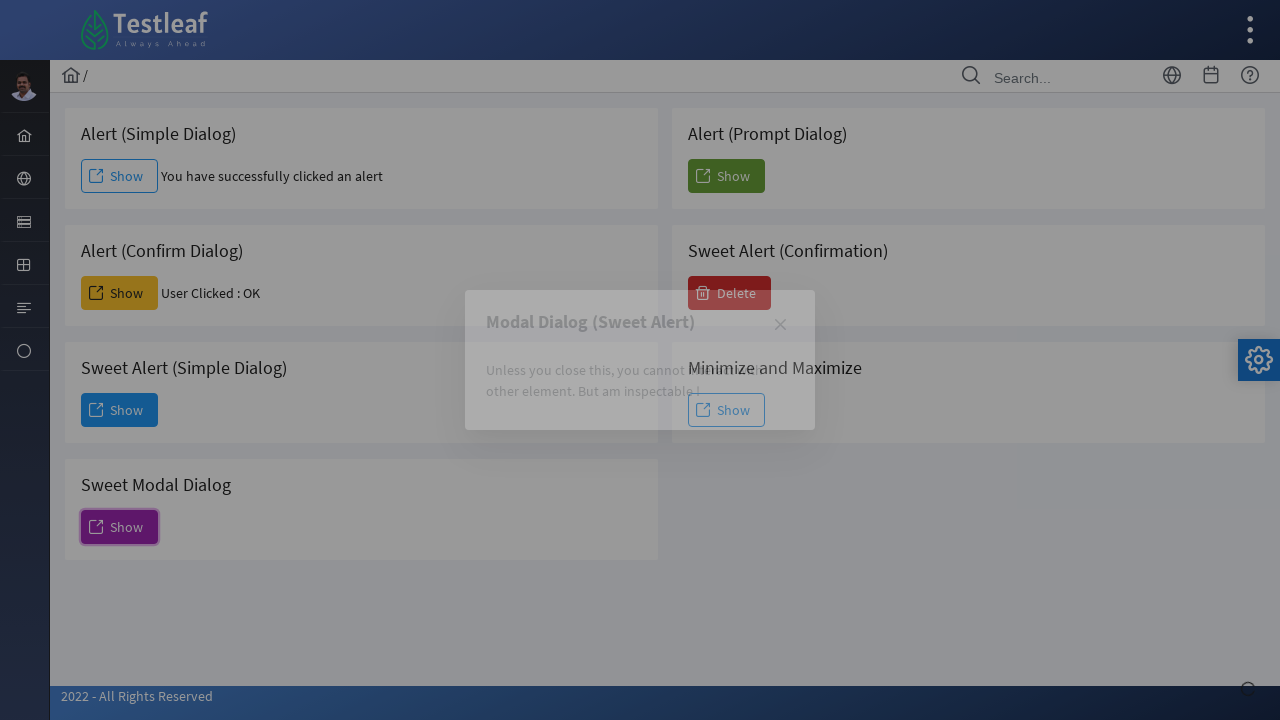

Sweet modal dialog appeared
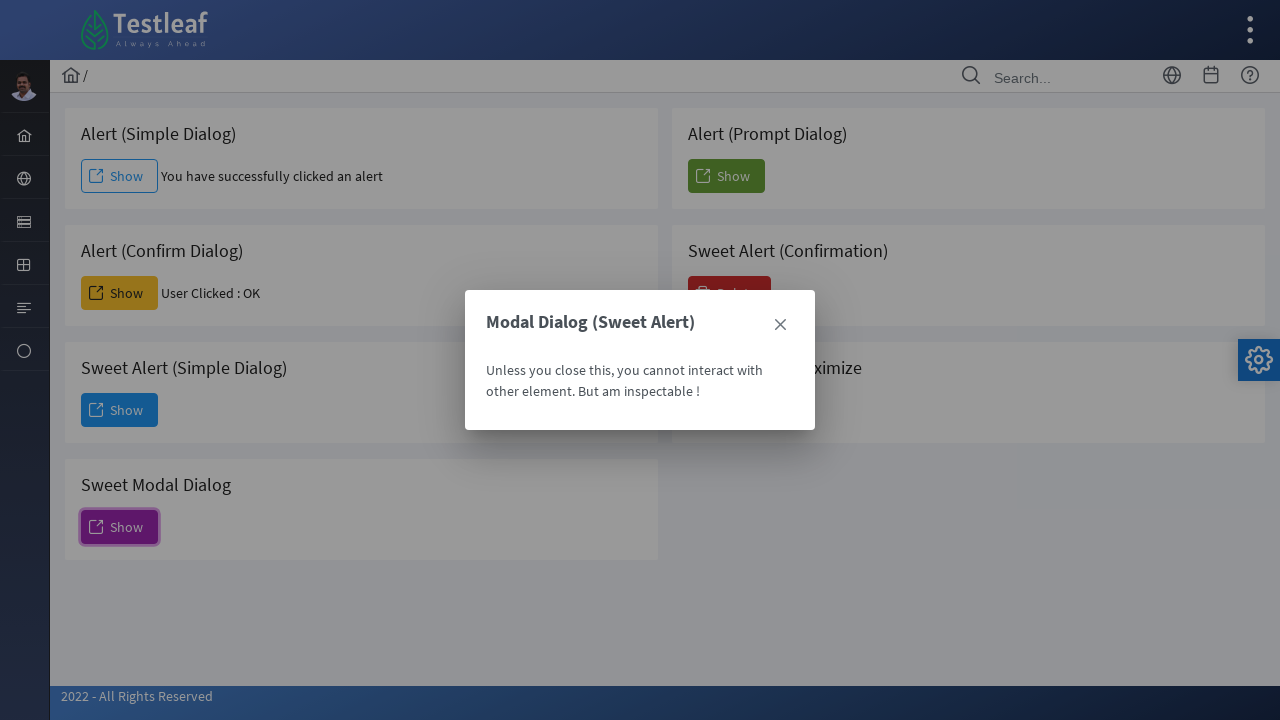

Closed sweet modal dialog at (780, 325) on (//span[@class='ui-icon ui-icon-closethick'])[2]
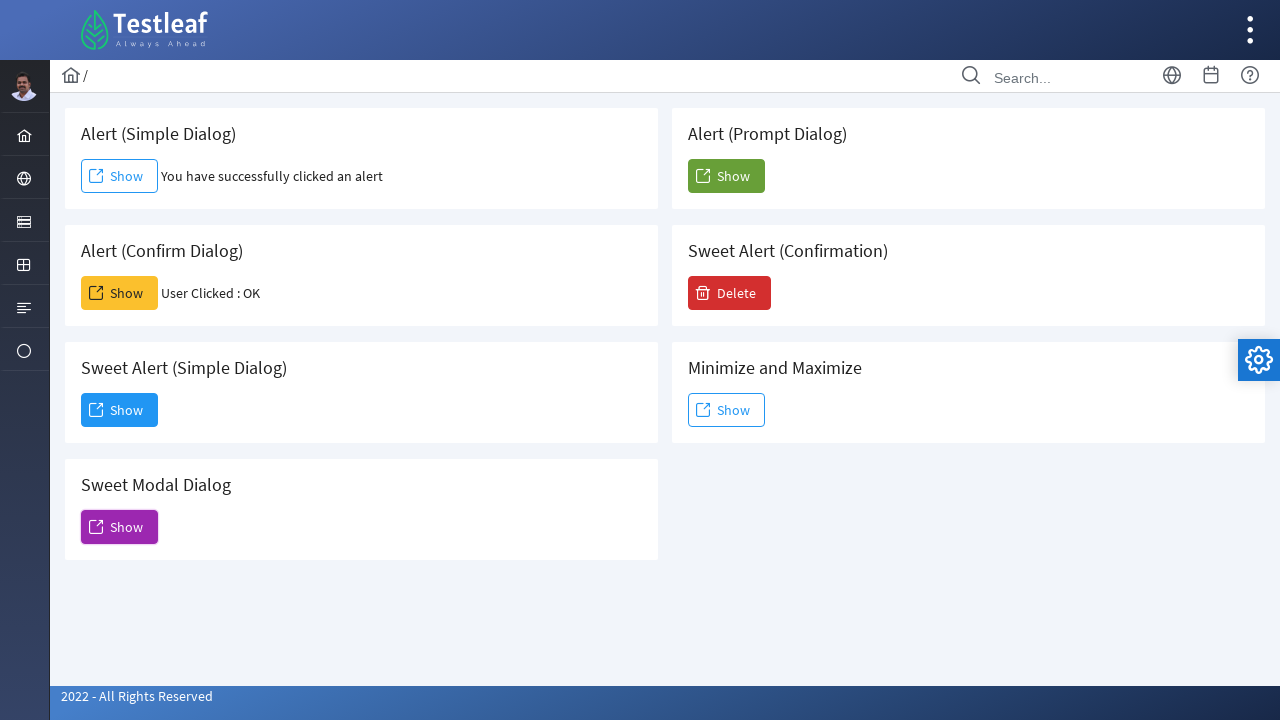

Set up dialog handler for prompt with text 'TestUser2024'
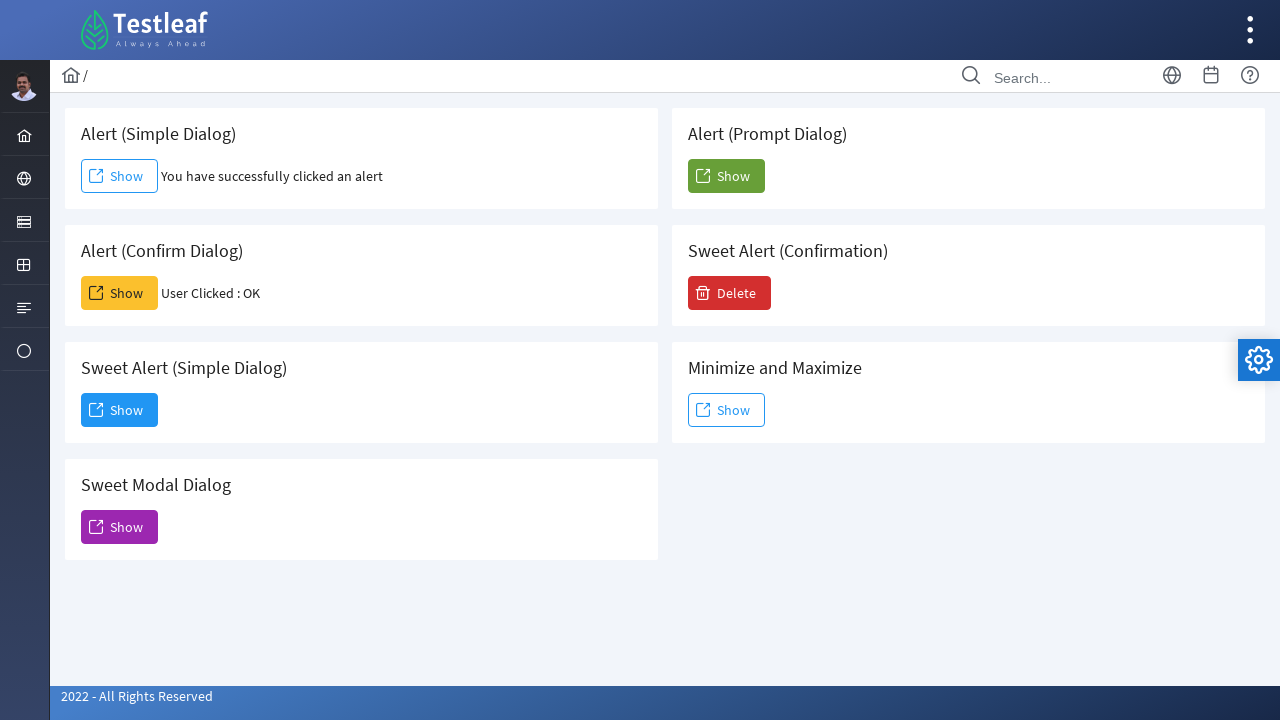

Clicked Show button for prompt dialog at (726, 176) on (//span[text()='Show'])[5]
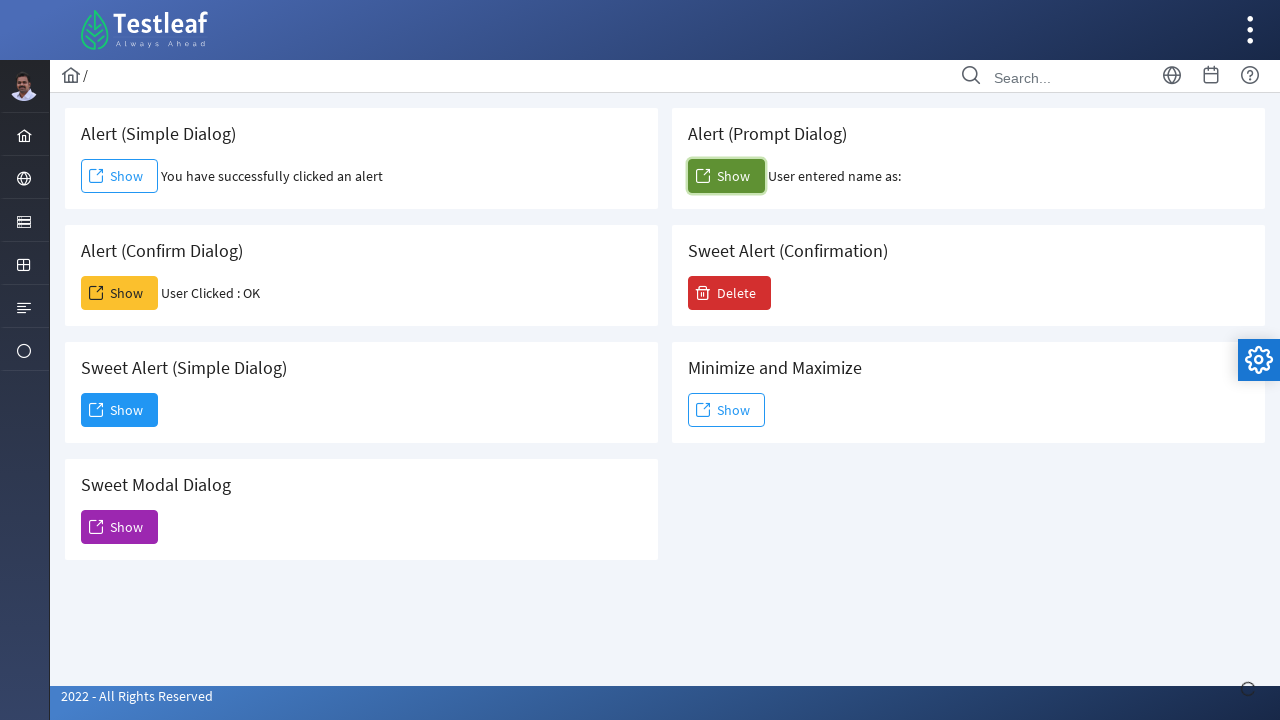

Prompt dialog result displayed
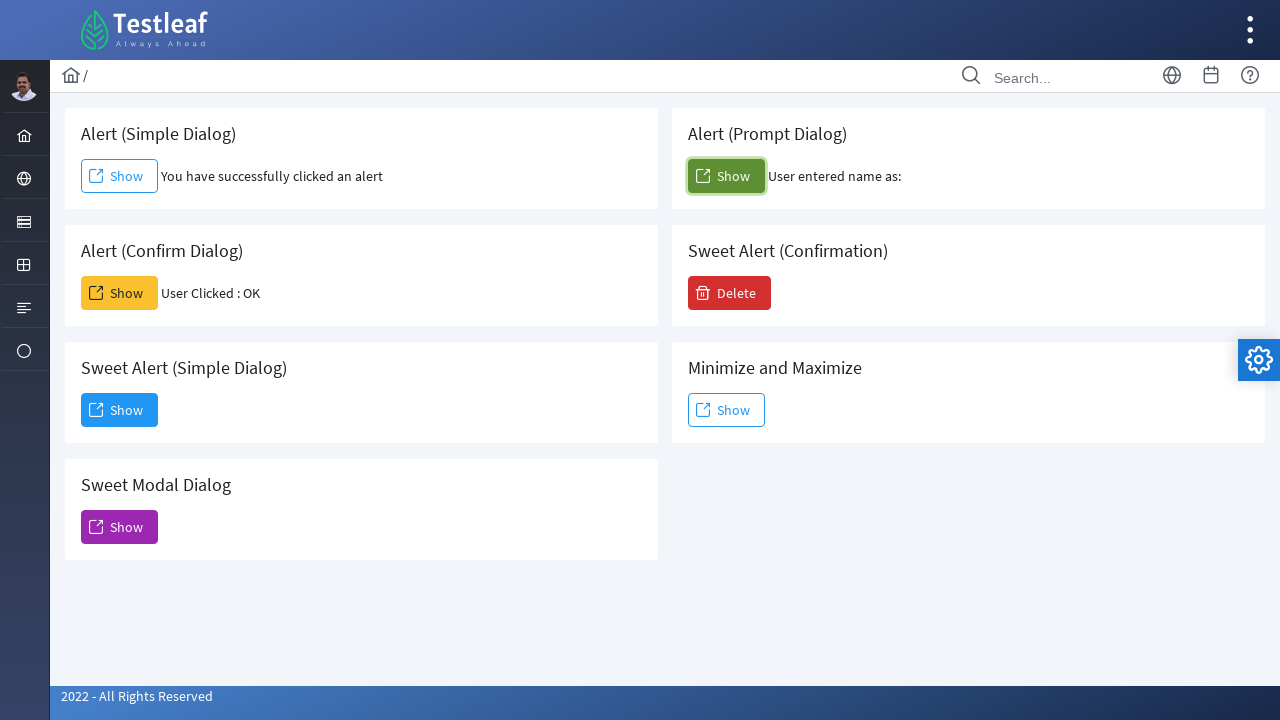

Clicked Delete button for sweet alert confirmation at (730, 293) on xpath=//span[text()='Delete']
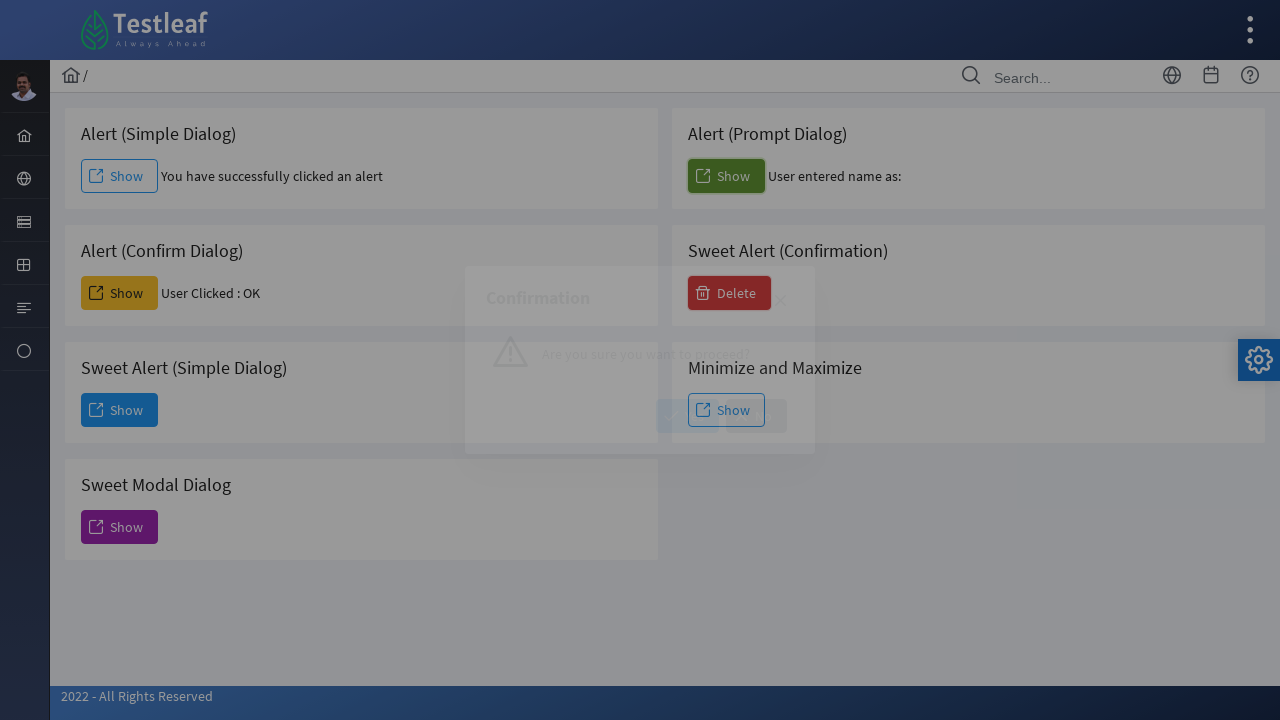

Confirmation sweet alert appeared with 'Are you sure you' message
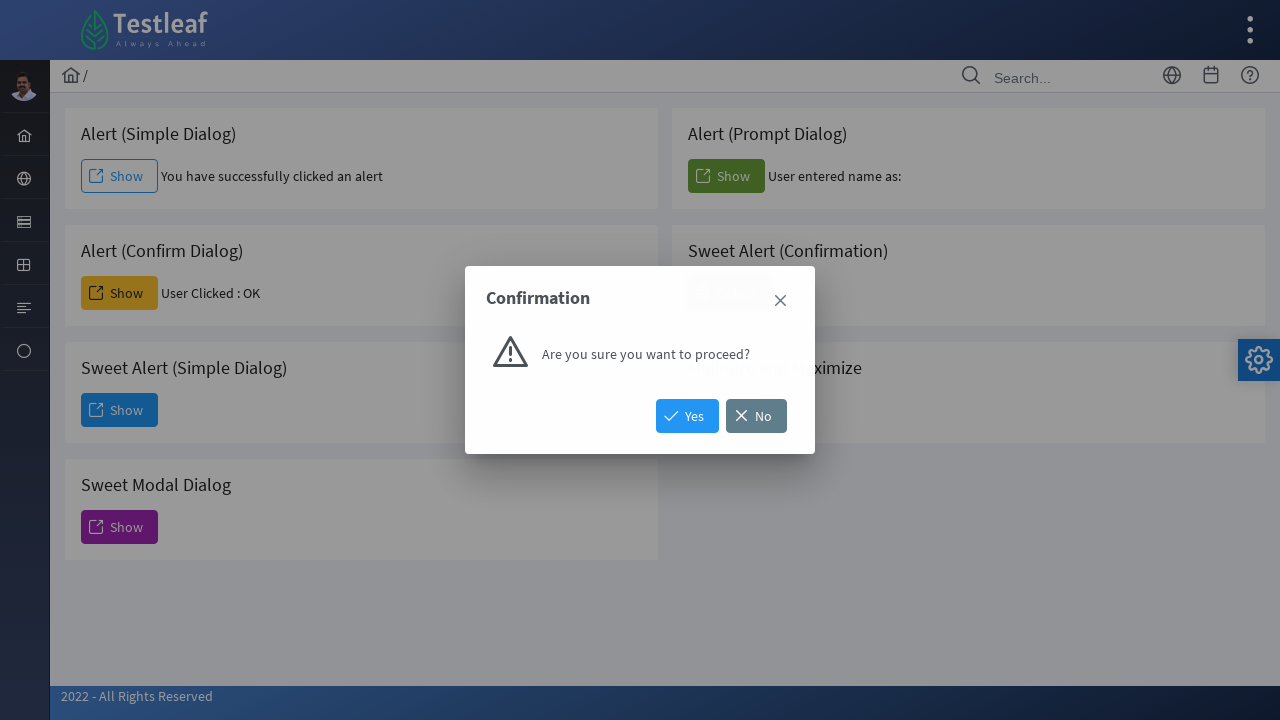

Confirmed deletion by clicking Yes at (688, 416) on xpath=//span[text()='Yes']
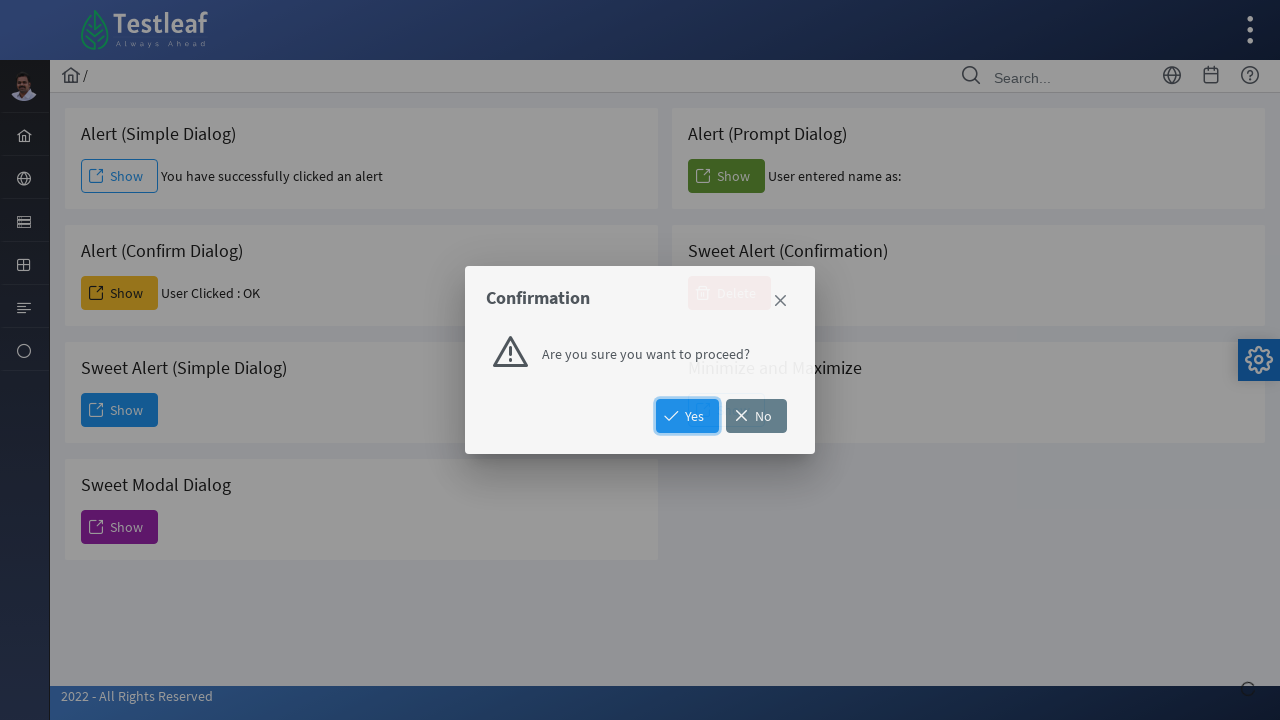

Clicked Show button for minimize/maximize modal at (726, 410) on (//span[text()='Show'])[6]
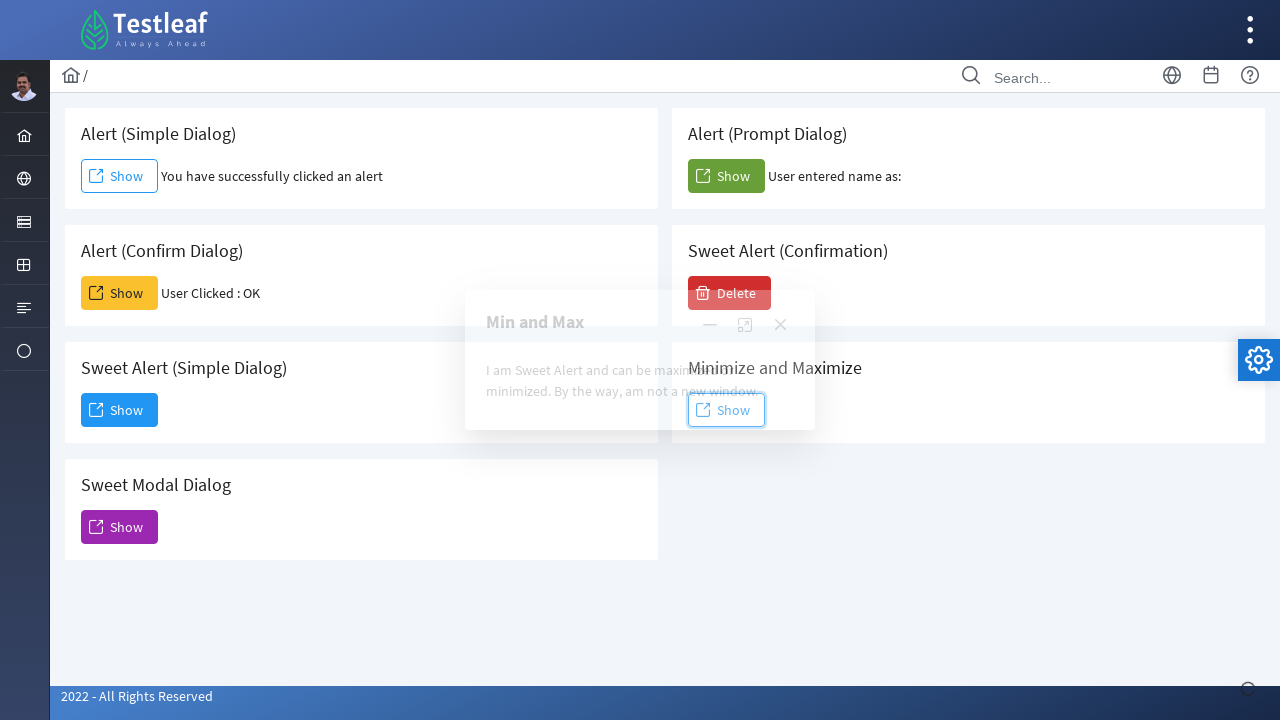

Minimize/maximize modal appeared
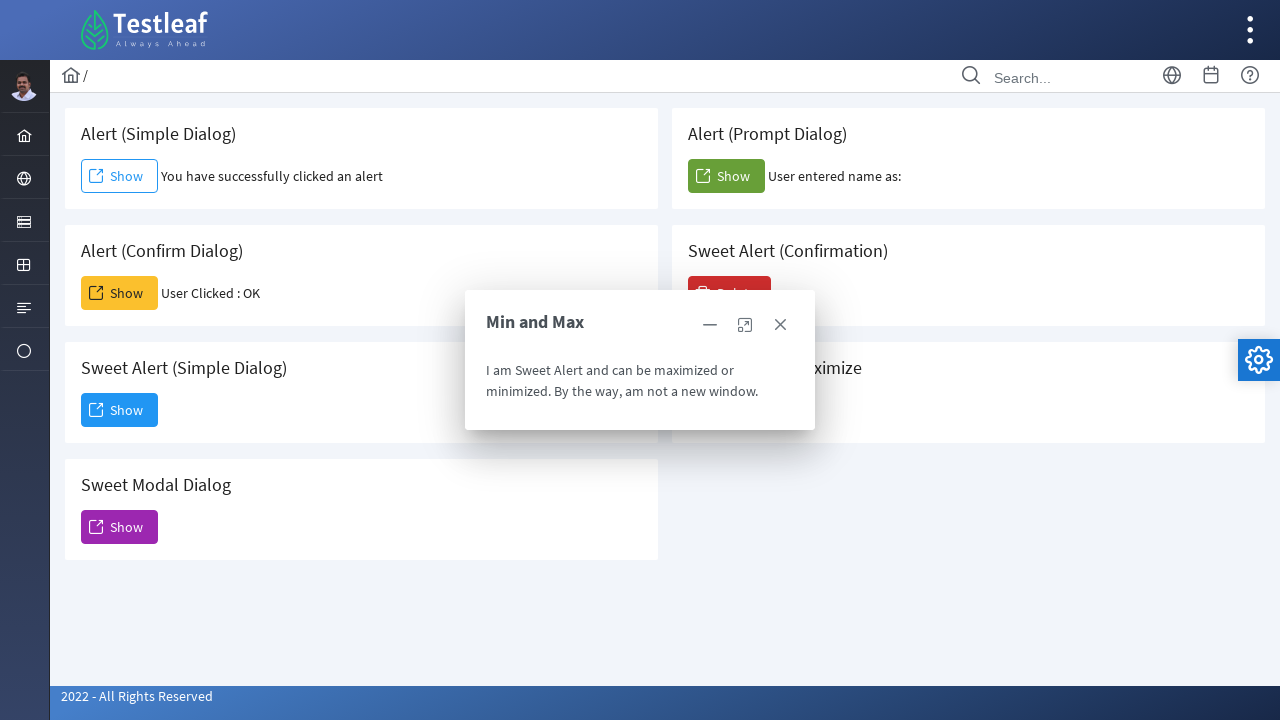

Closed minimize/maximize modal at (780, 325) on (//a[@aria-label='Close'])[3]
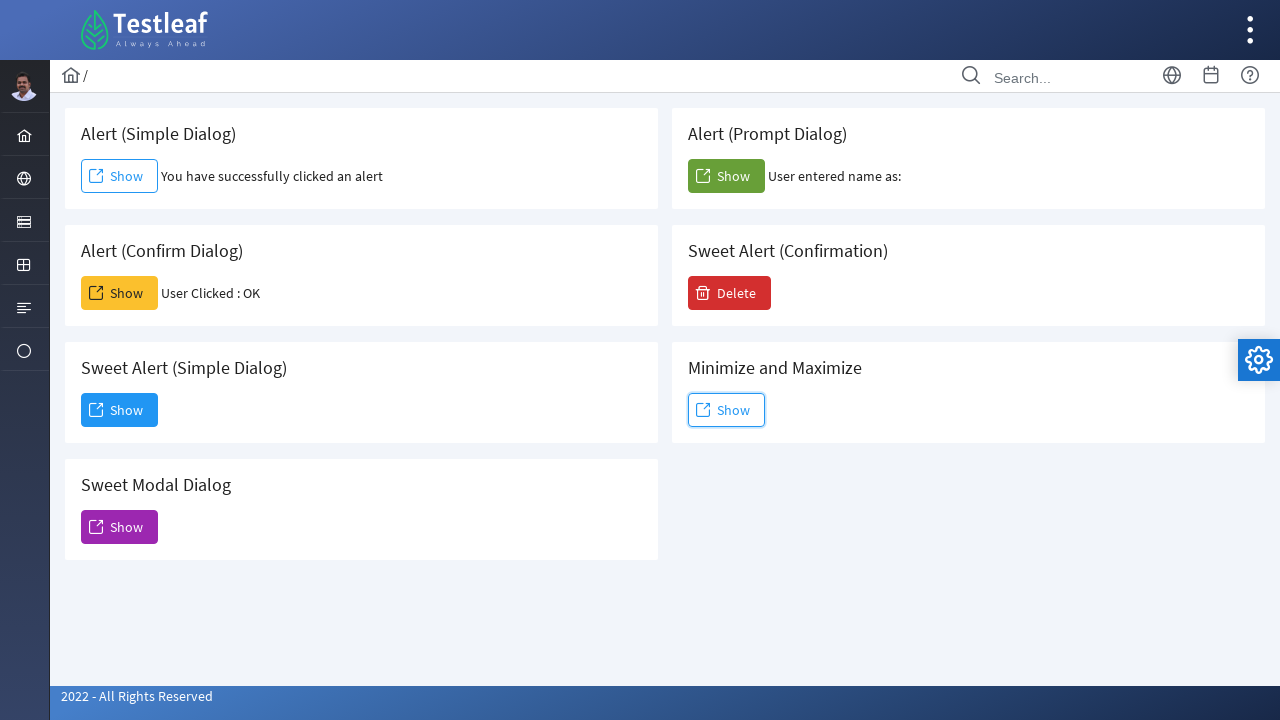

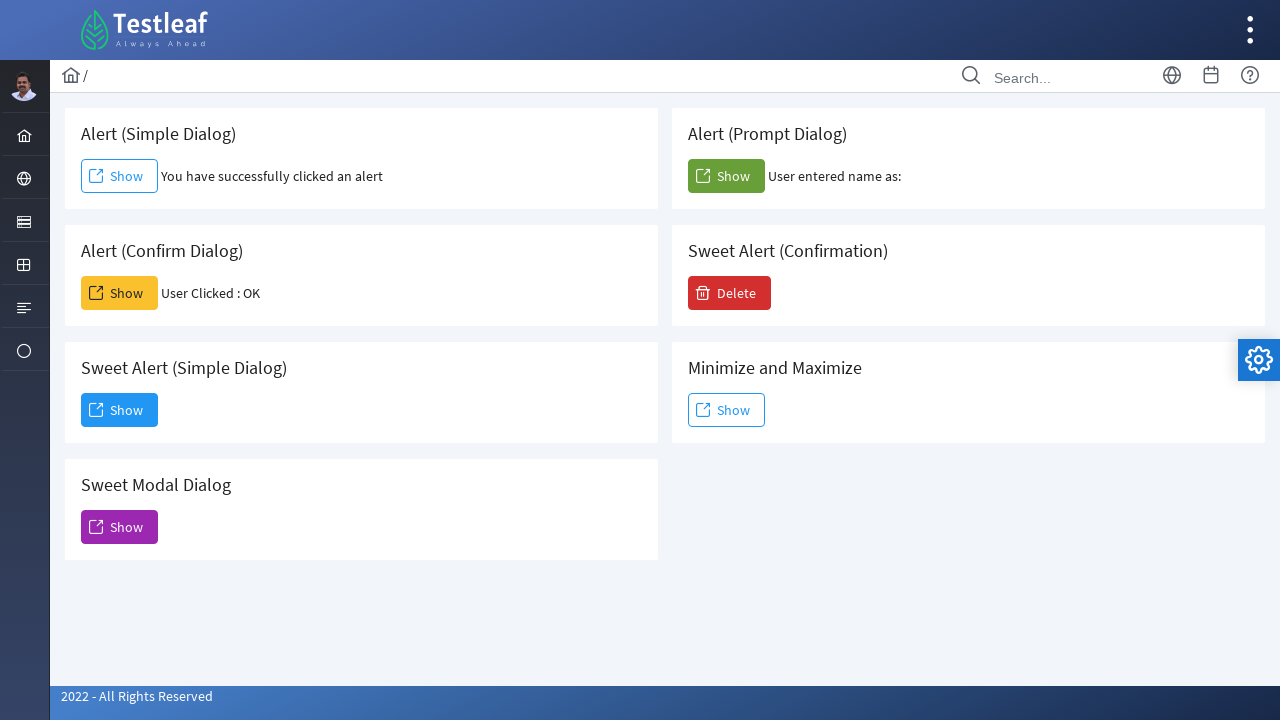